Tests iframe navigation by switching into a nested iframe structure on W3Schools' tryit editor page and verifying the content inside the inner iframe.

Starting URL: https://www.w3schools.com/html/tryit.asp?filename=tryhtml_iframe_height_width

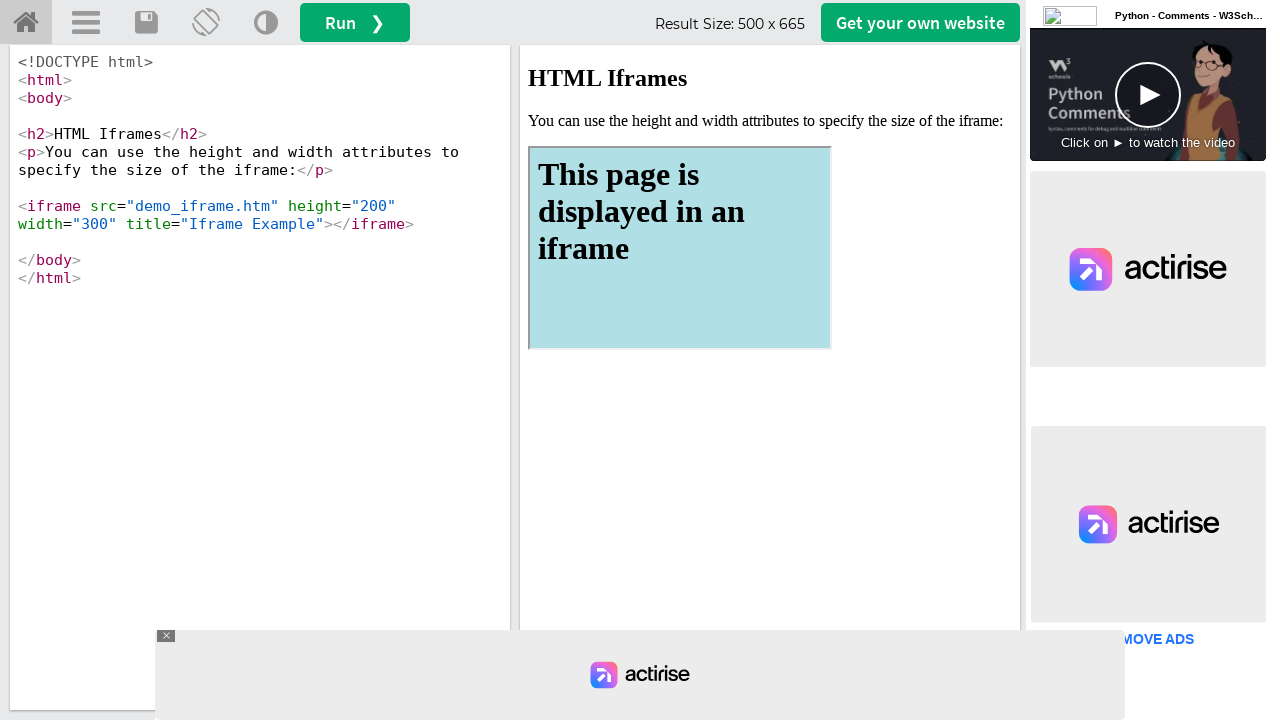

Navigated to W3Schools tryit editor page with iframe example
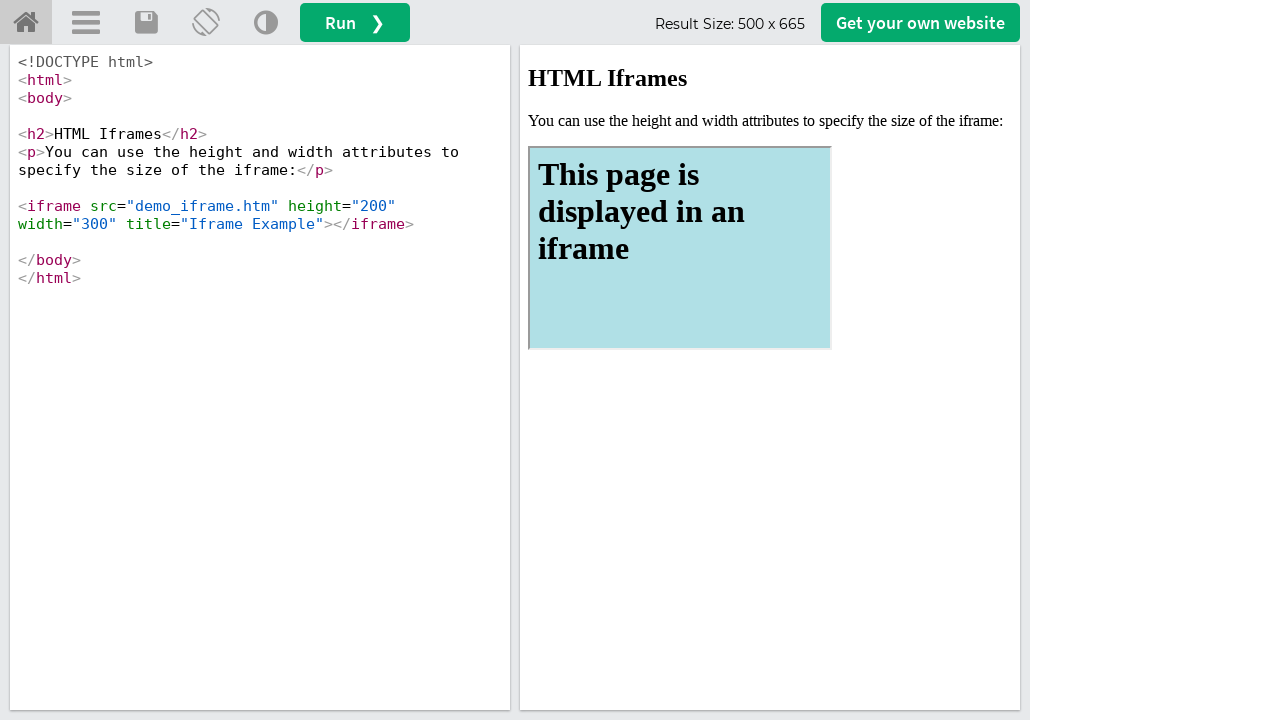

Located outer iframe (iframeResult)
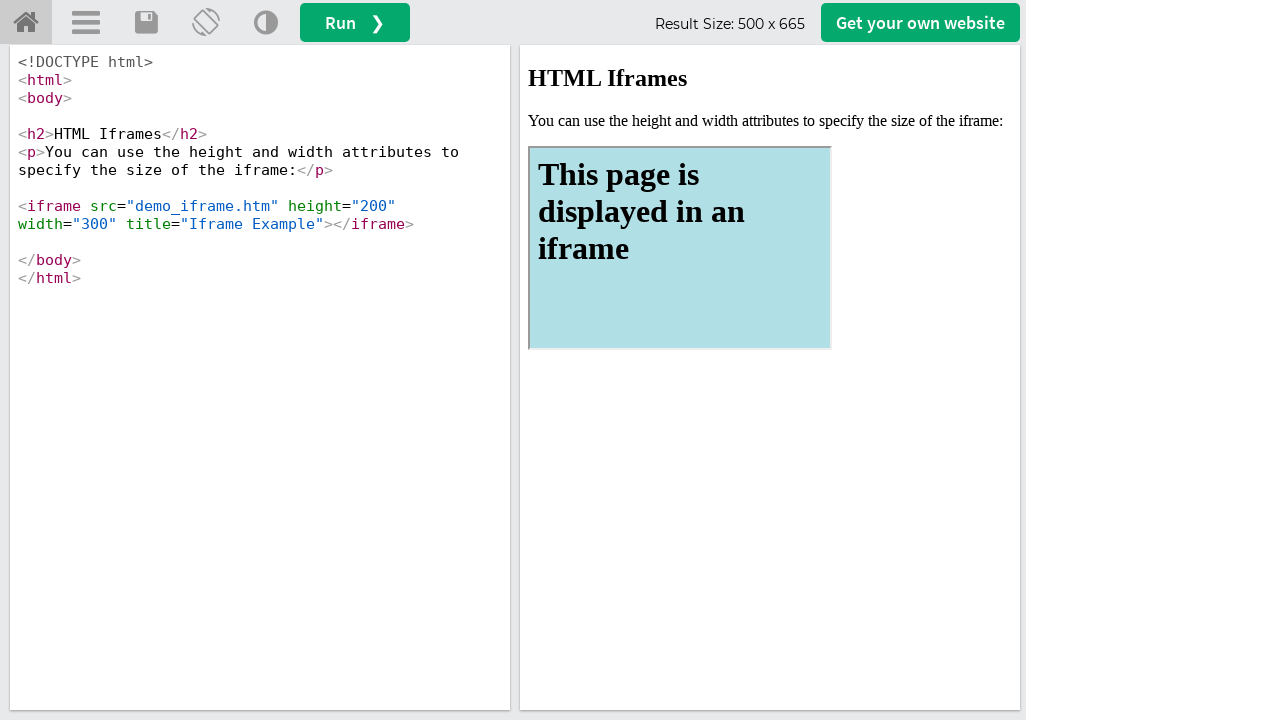

Located inner iframe within outer iframe
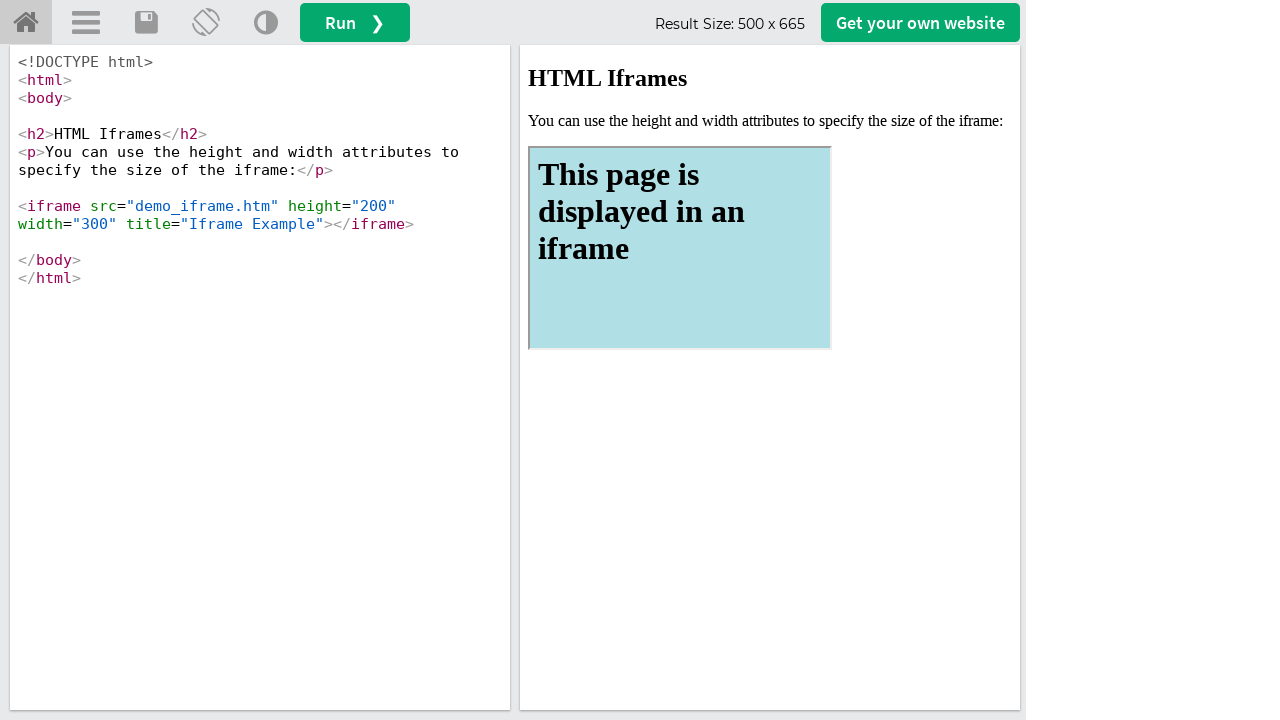

Retrieved heading text from nested iframe: 'This page is displayed in an iframe'
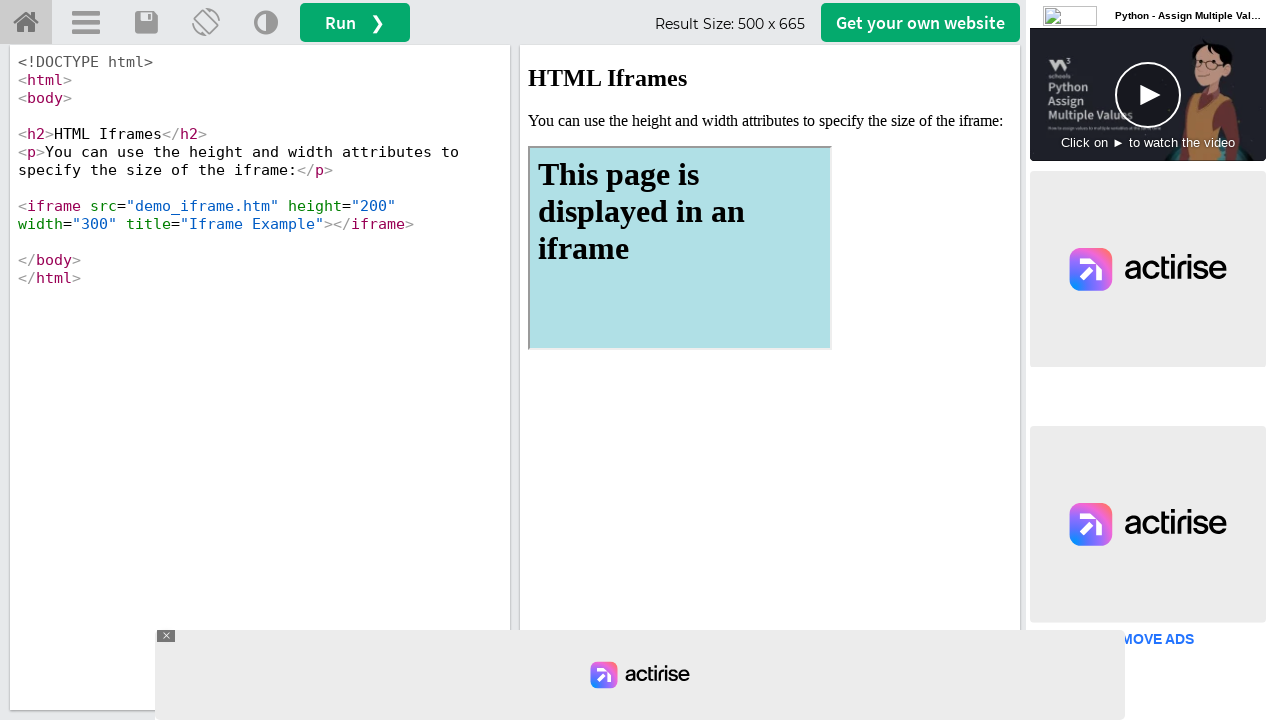

Verified that heading element is present in nested iframe
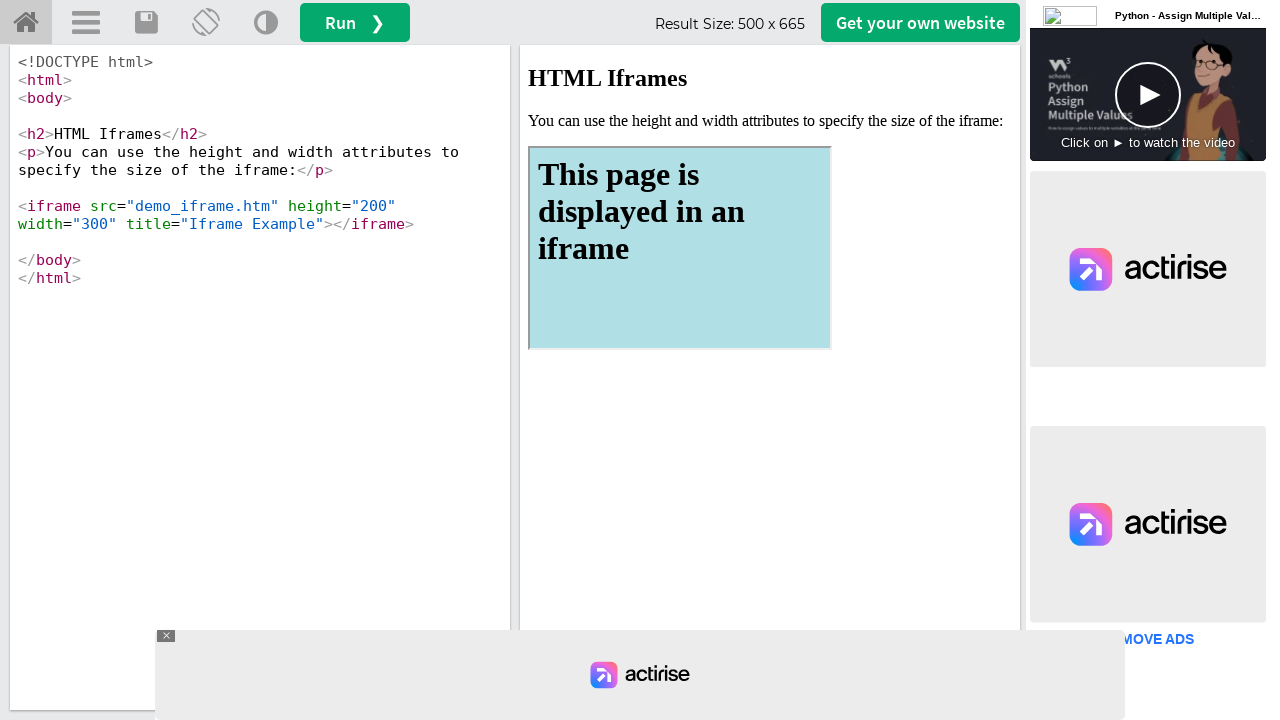

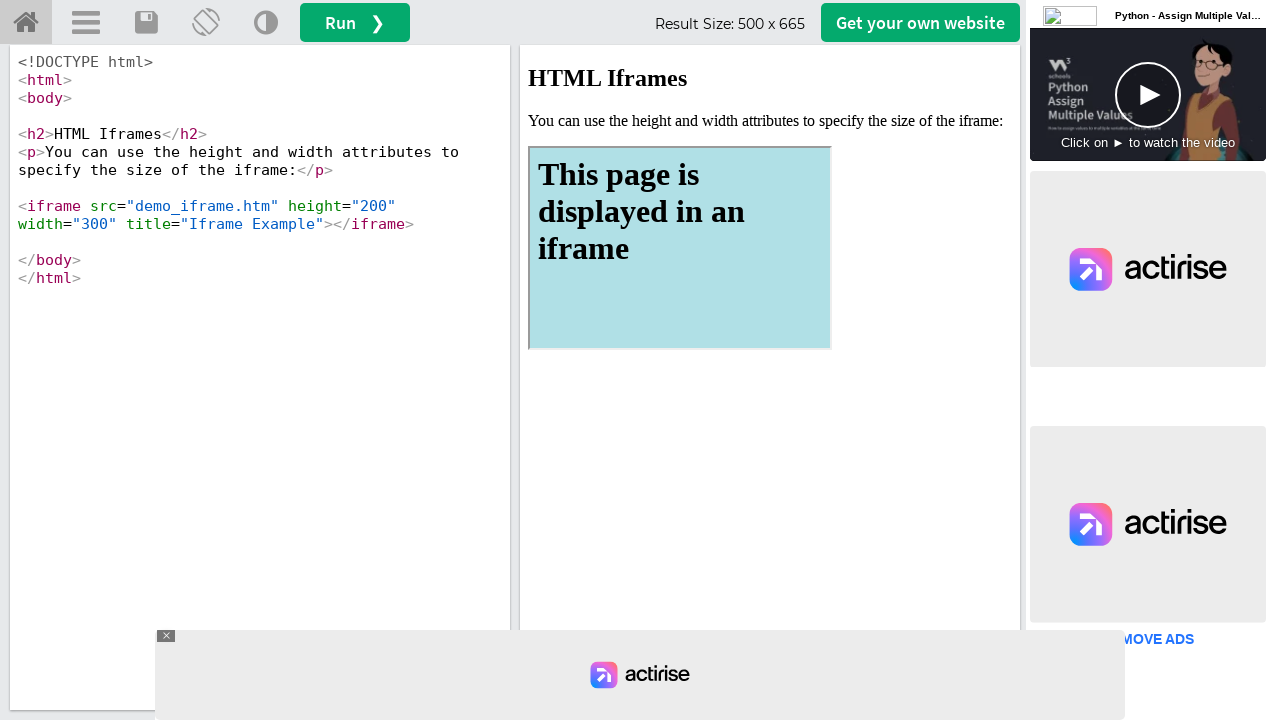